Tests a math challenge form by reading a value from the page, calculating a logarithmic function, entering the result, checking required checkboxes, and submitting the form

Starting URL: https://suninjuly.github.io/math.html

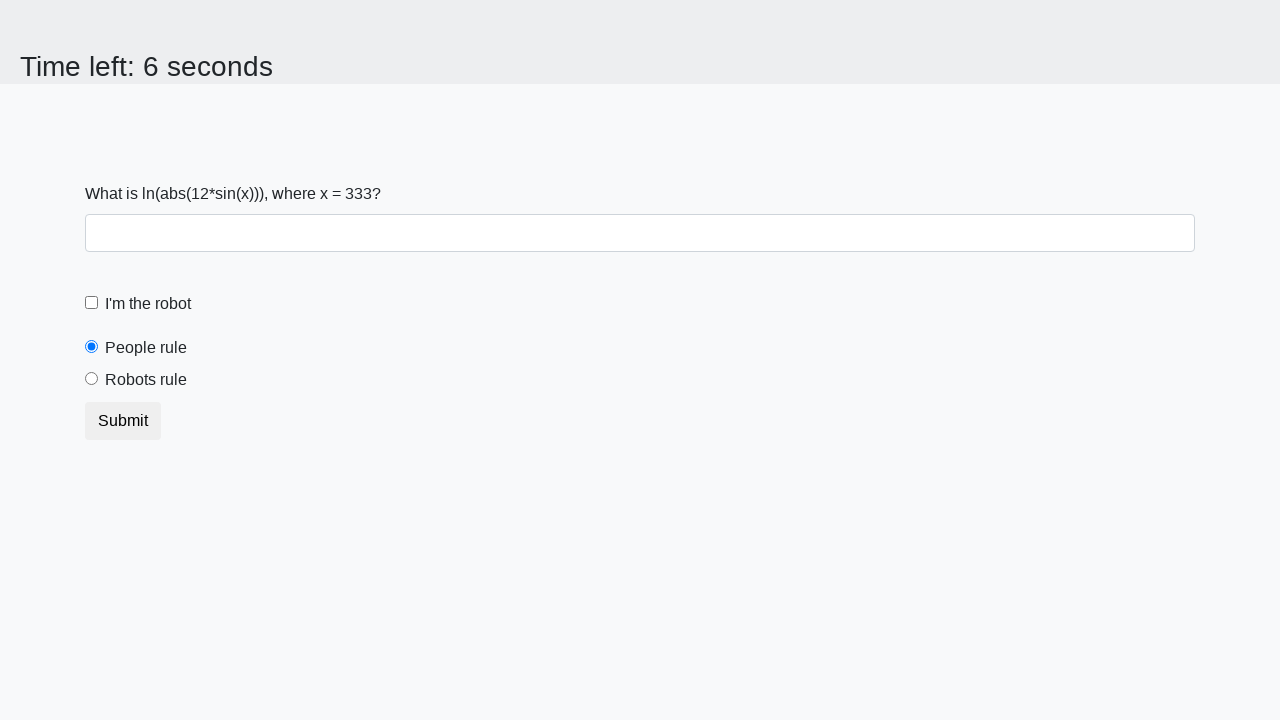

Located the x value input element
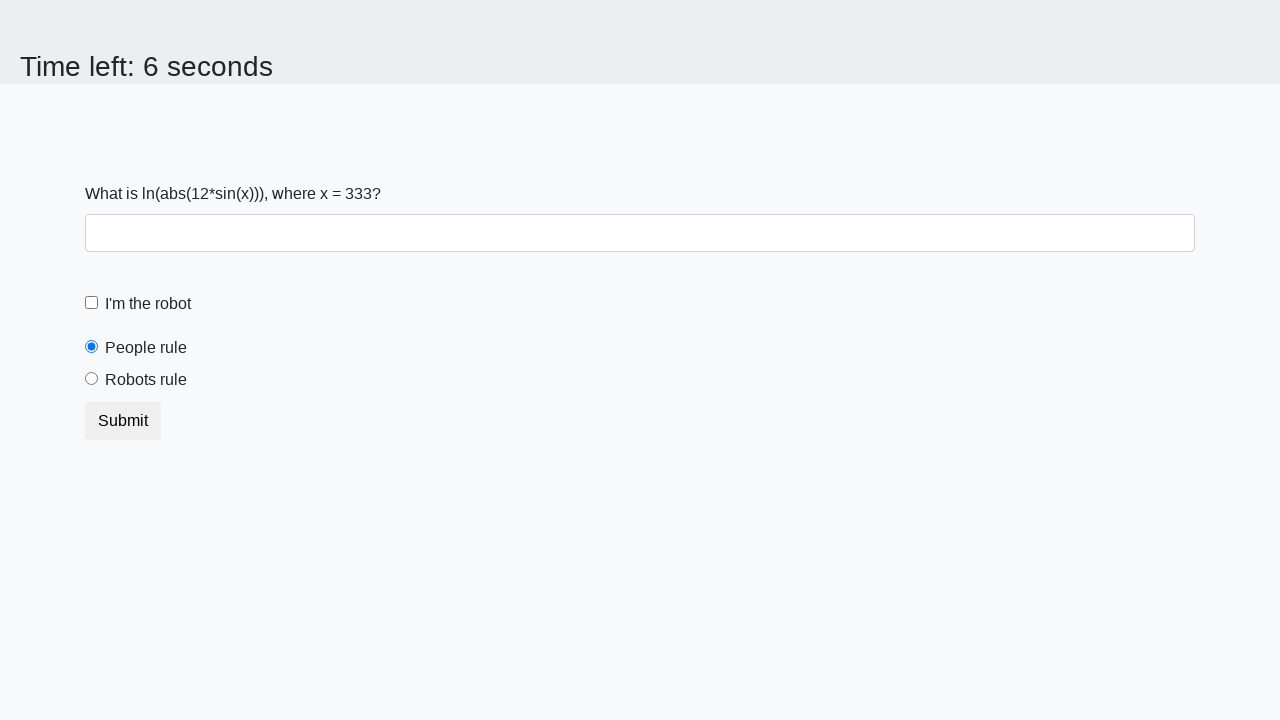

Read x value from page: 333
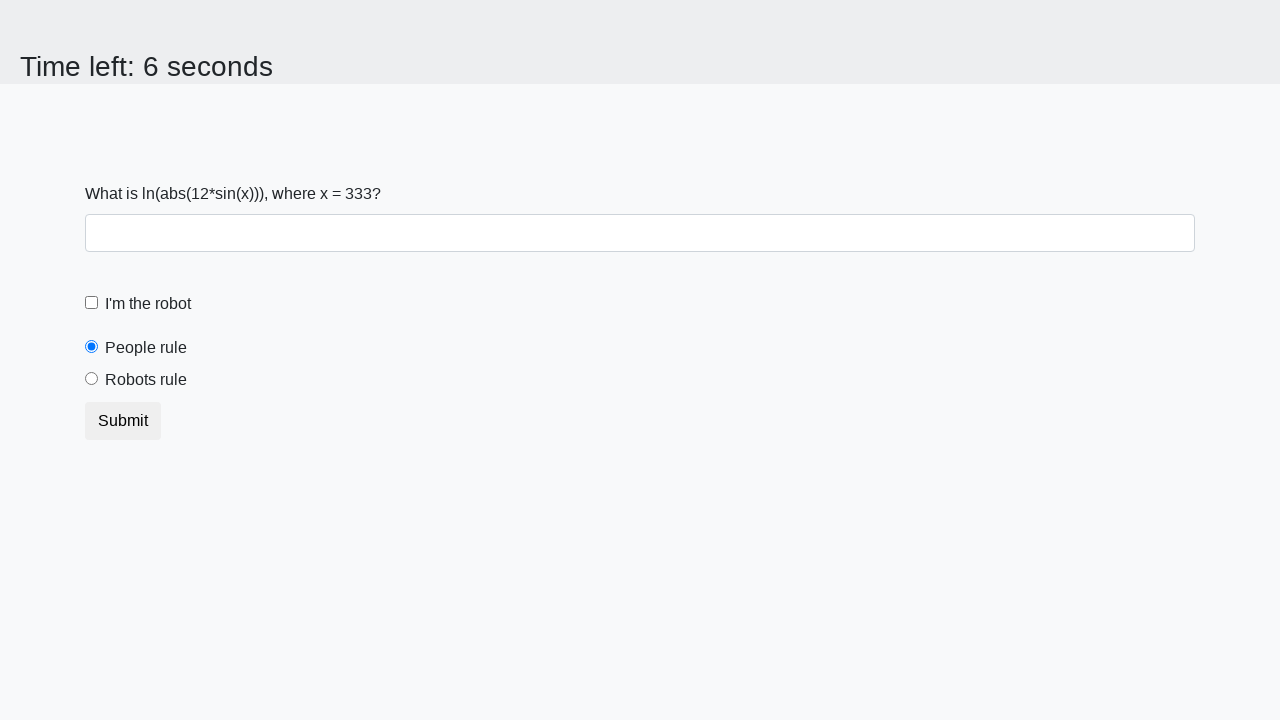

Calculated logarithmic result: -2.2456945554560175
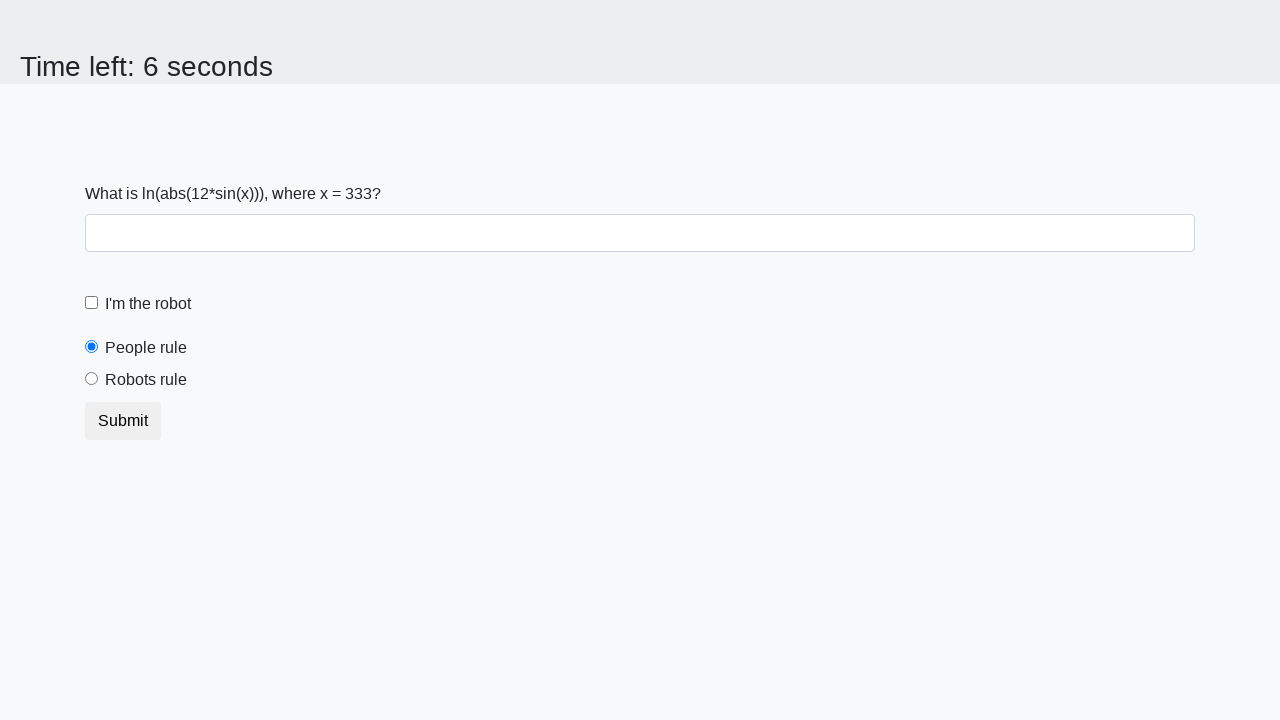

Filled answer field with calculated value on #answer
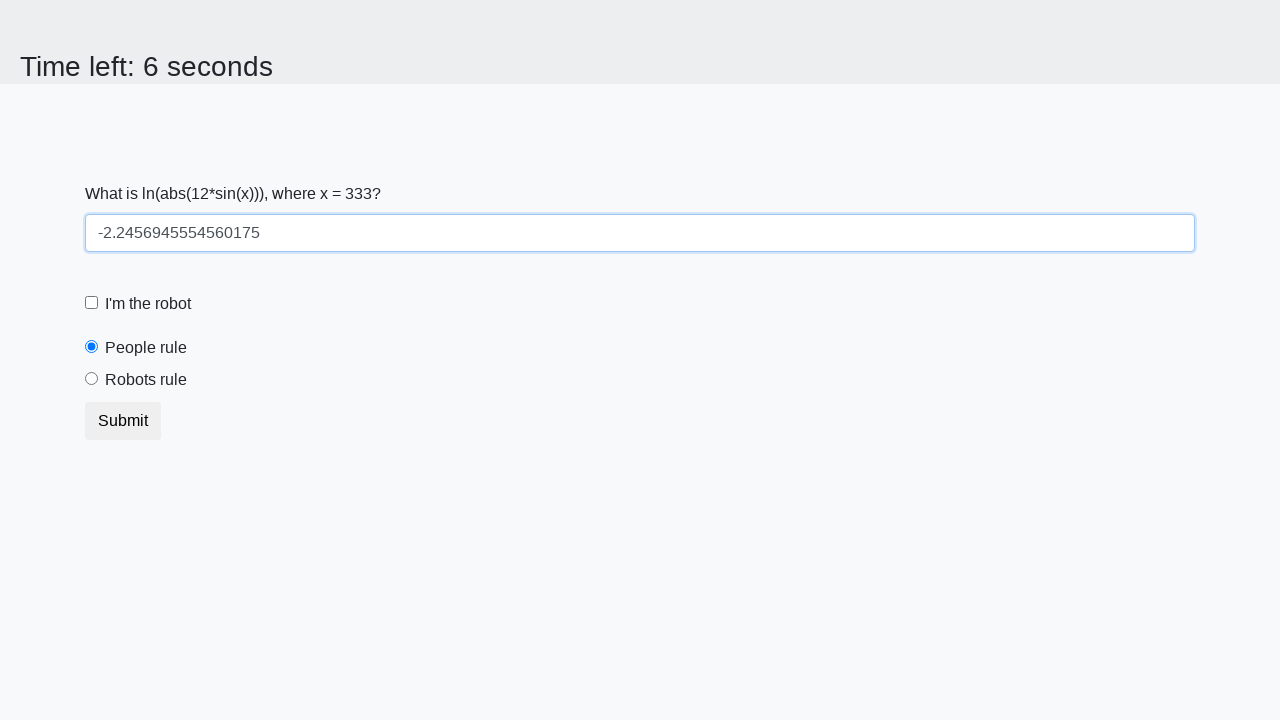

Clicked robot checkbox at (148, 304) on [for='robotCheckbox']
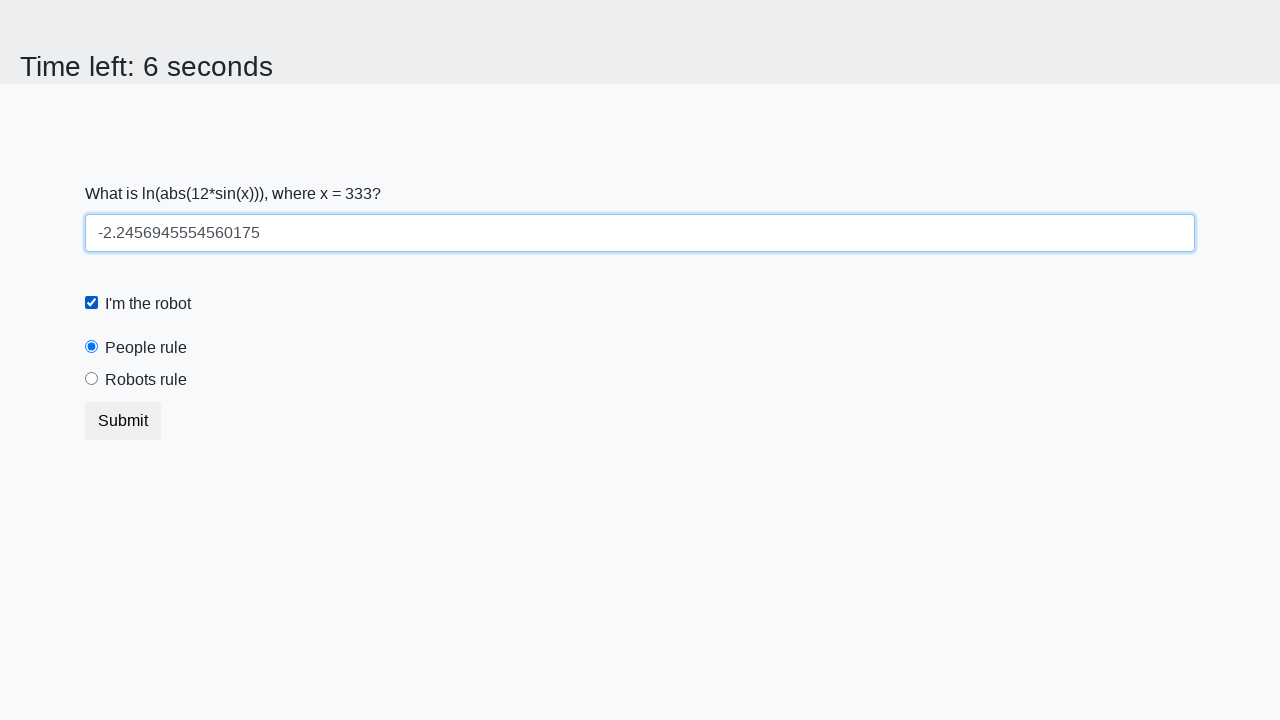

Clicked robots rule radio button at (146, 380) on [for='robotsRule']
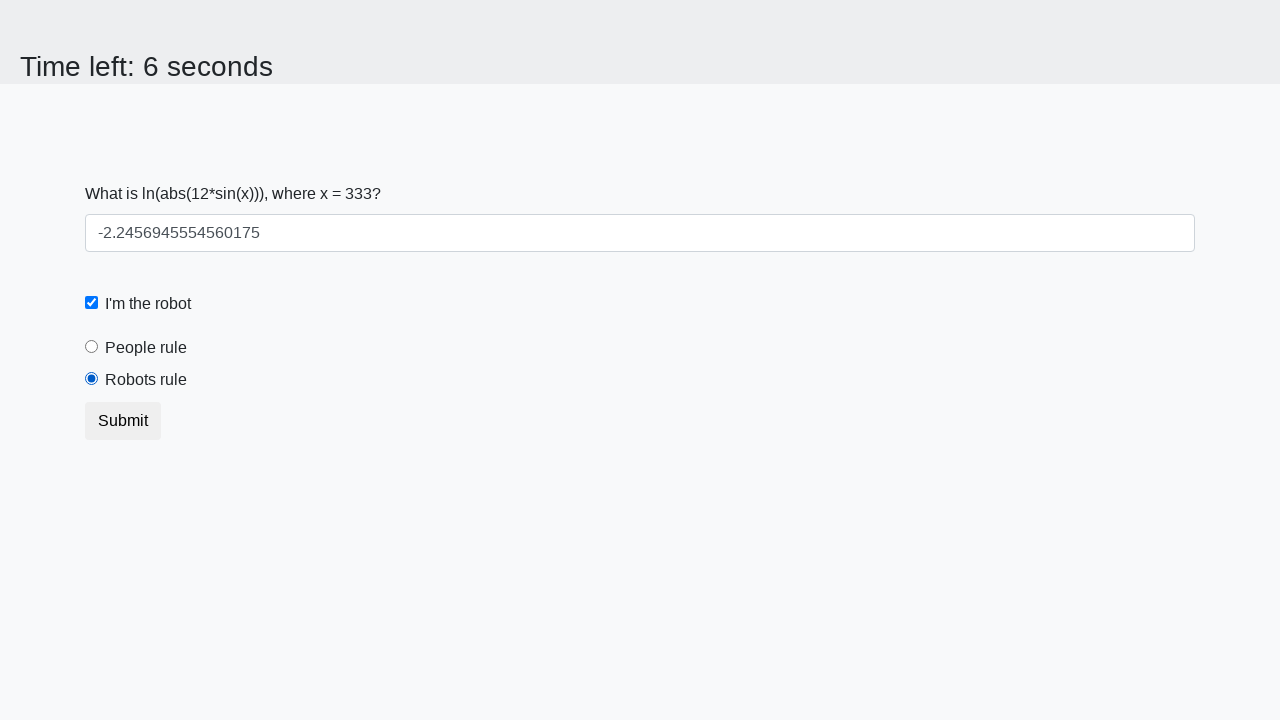

Clicked submit button to submit the form at (123, 421) on button.btn
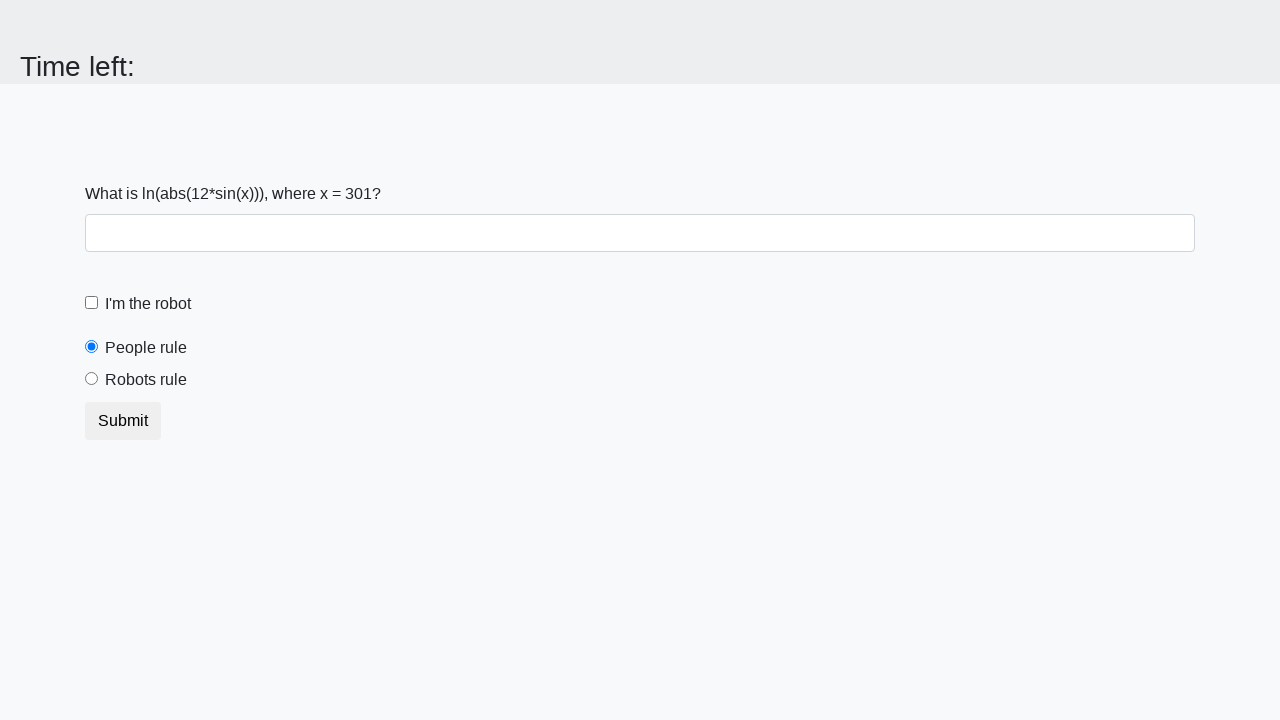

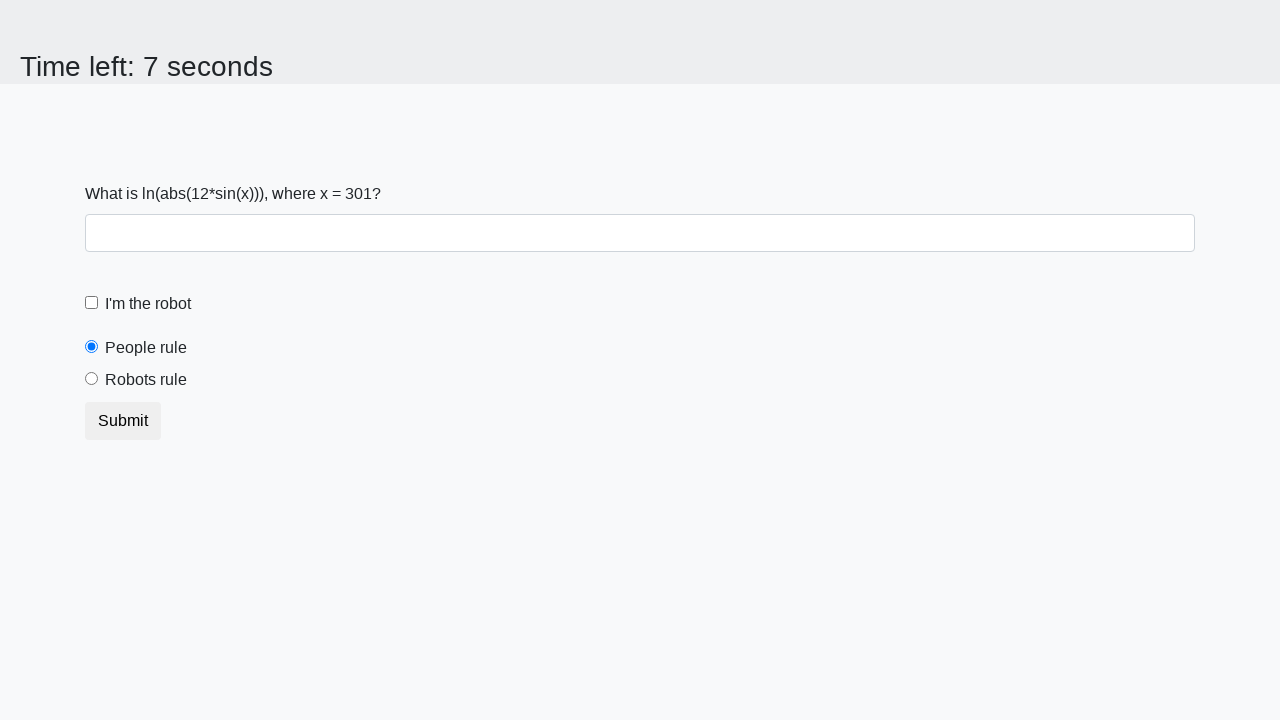